Navigates to a JPL Space image gallery and clicks the full image button to display the featured image

Starting URL: https://data-class-jpl-space.s3.amazonaws.com/JPL_Space/index.html

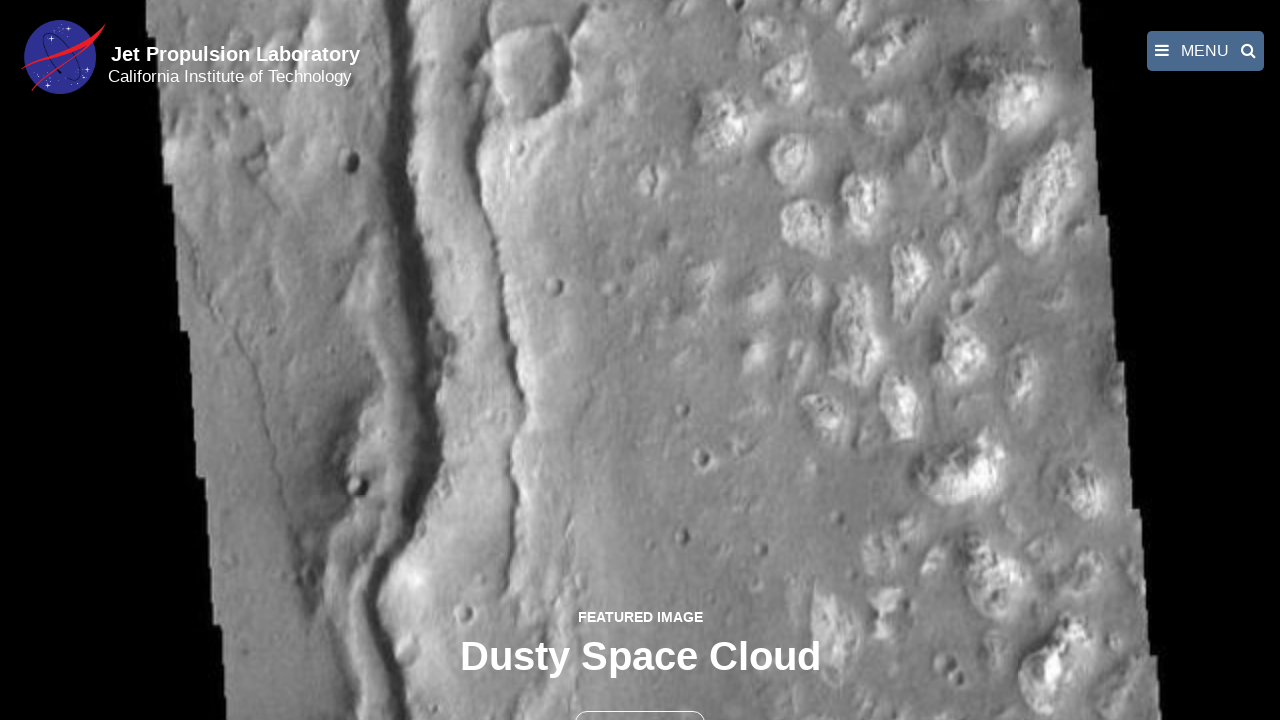

Navigated to JPL Space image gallery
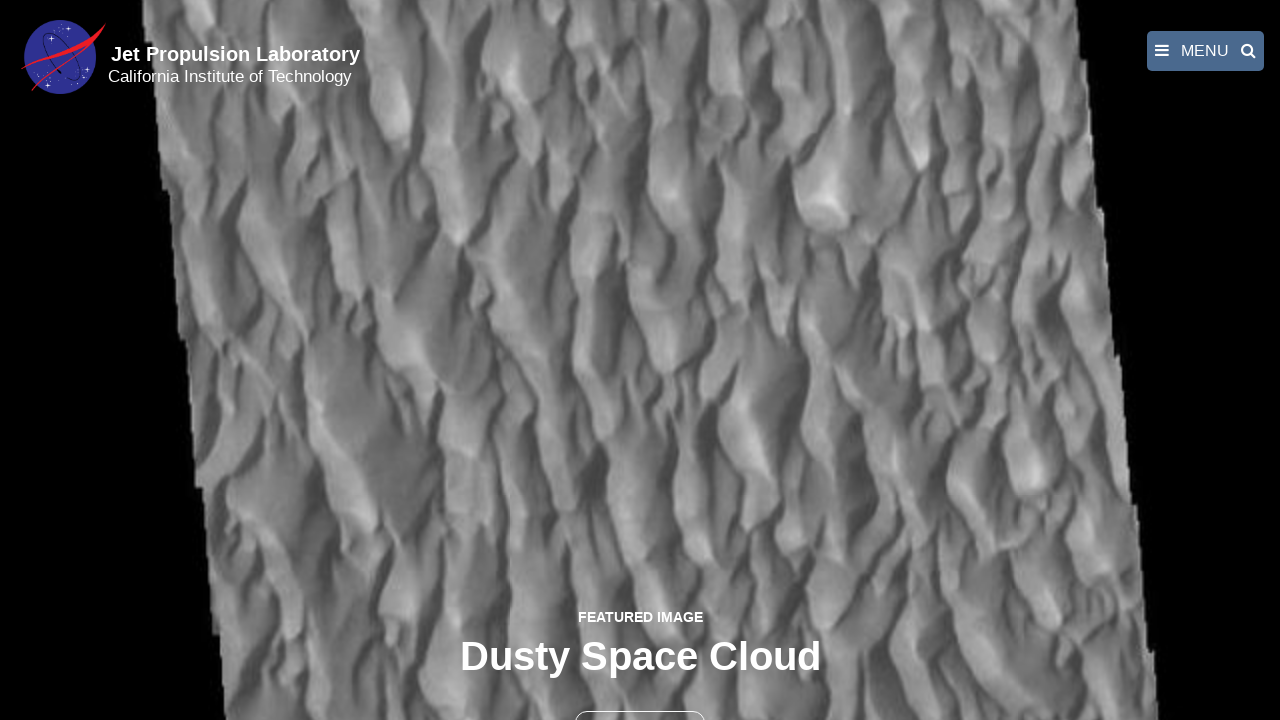

Clicked the full image button to display featured image at (640, 699) on button >> nth=1
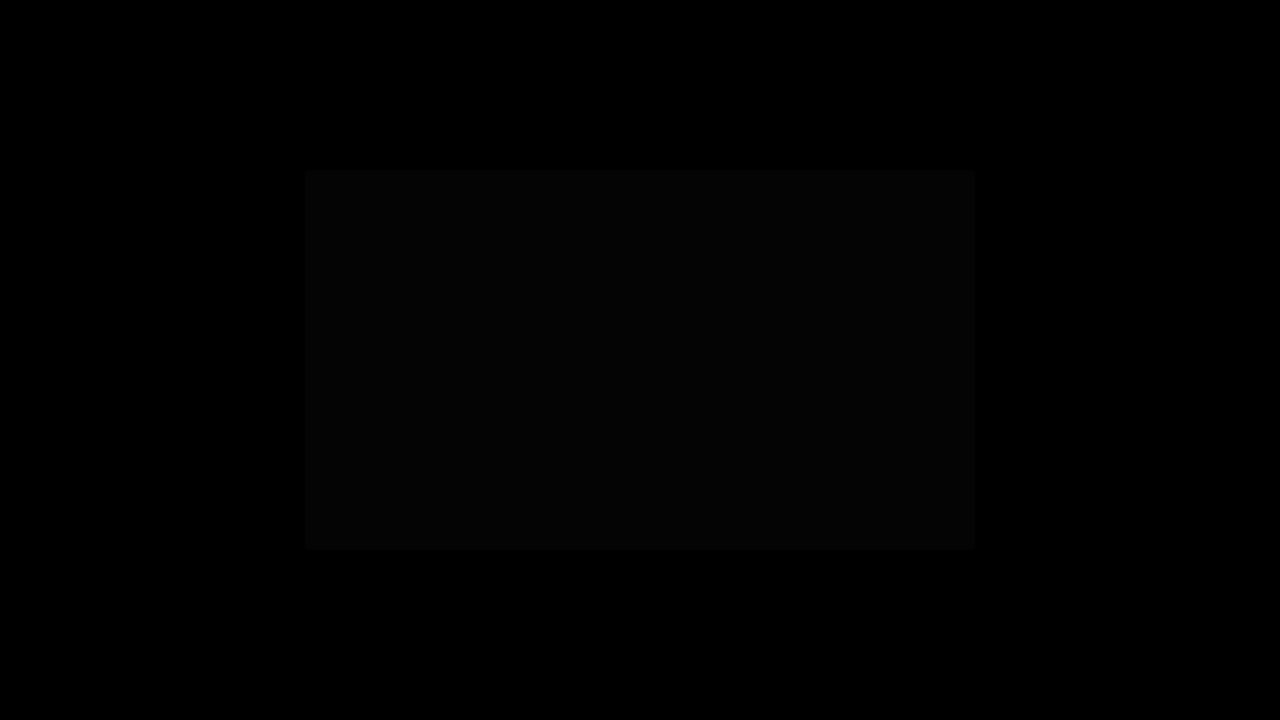

Featured image loaded in fancybox viewer
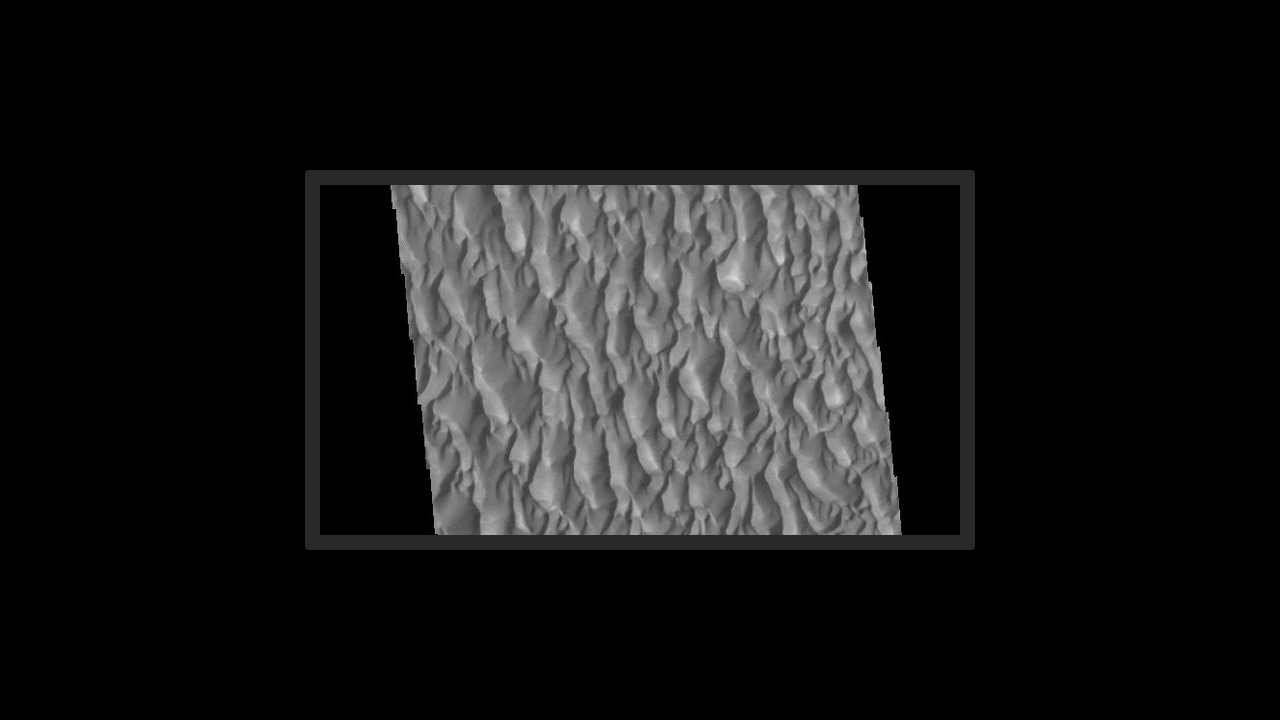

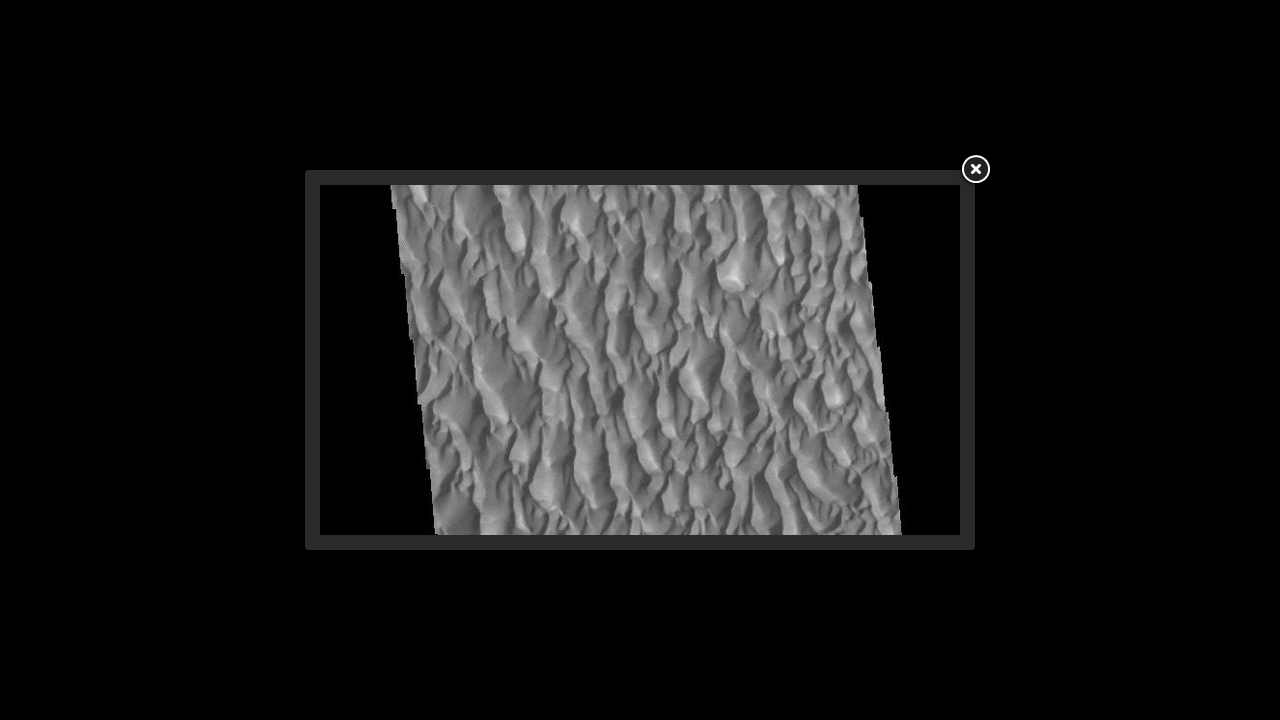